Tests popup window handling by clicking a link to open a popup, switching between windows, and maximizing the popup window

Starting URL: http://omayo.blogspot.com/

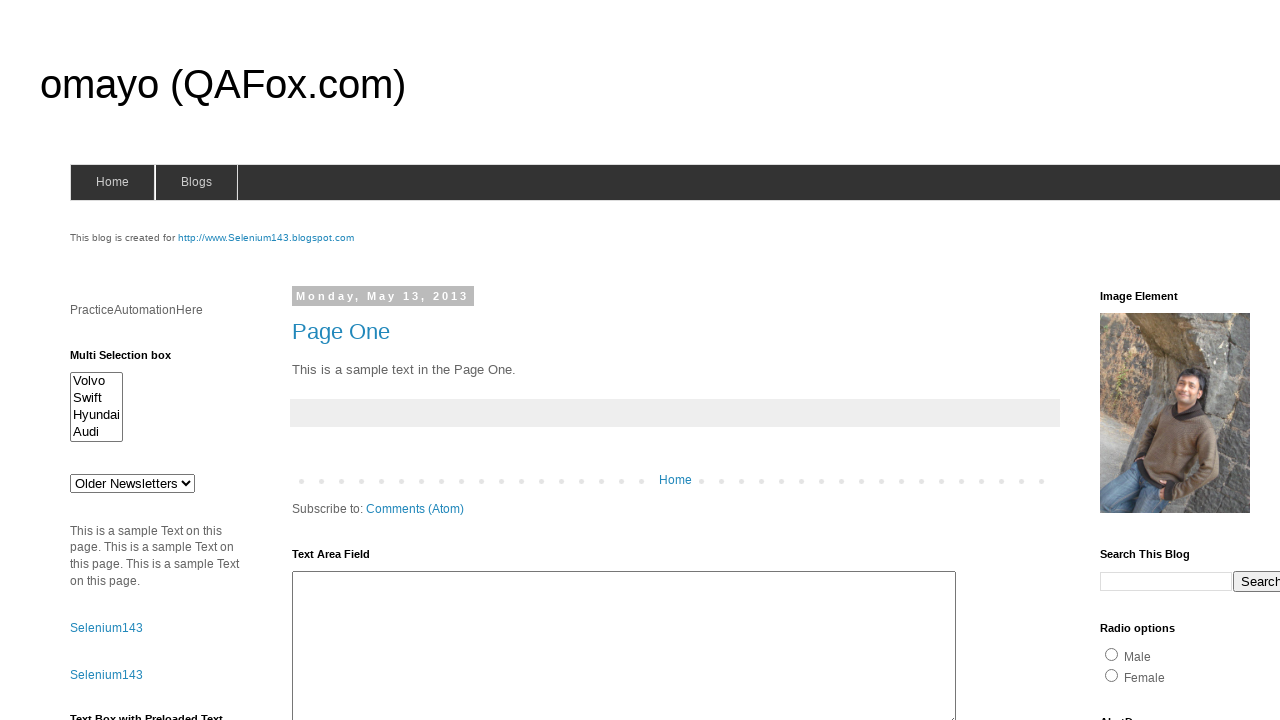

Clicked link to open popup window at (132, 360) on xpath=//a[.='Open a popup window']
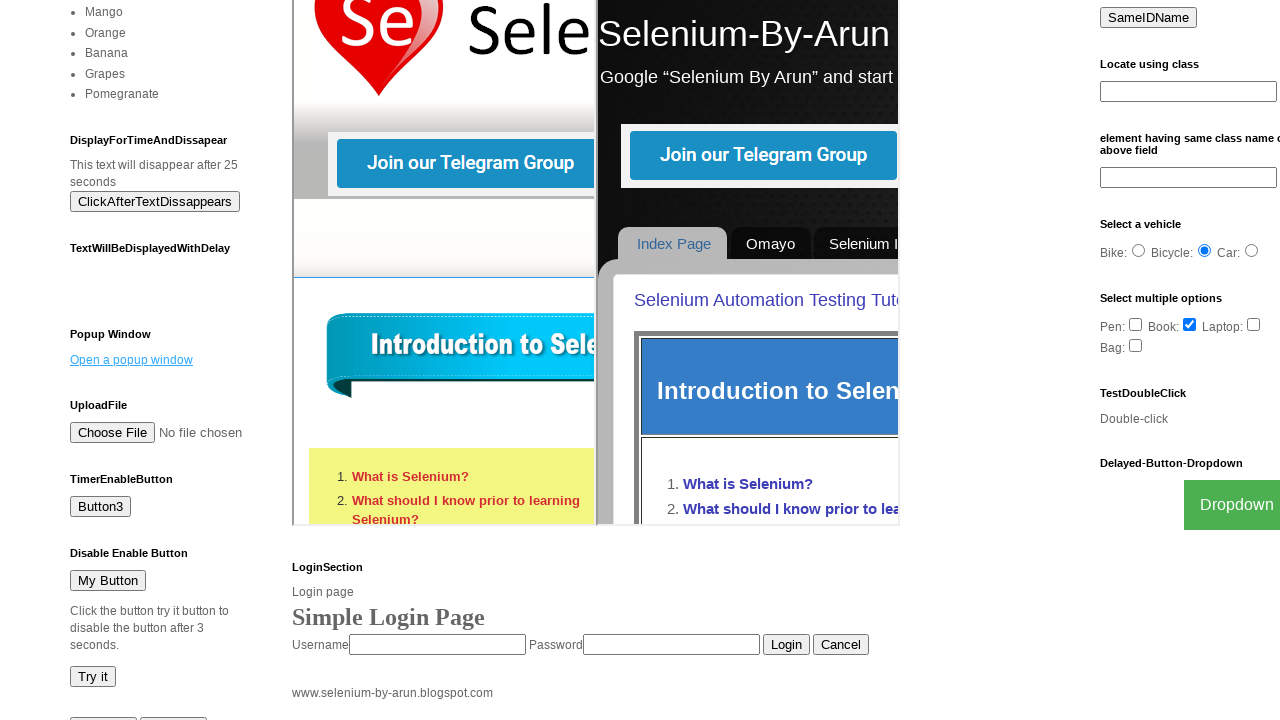

Waited for popup window to open
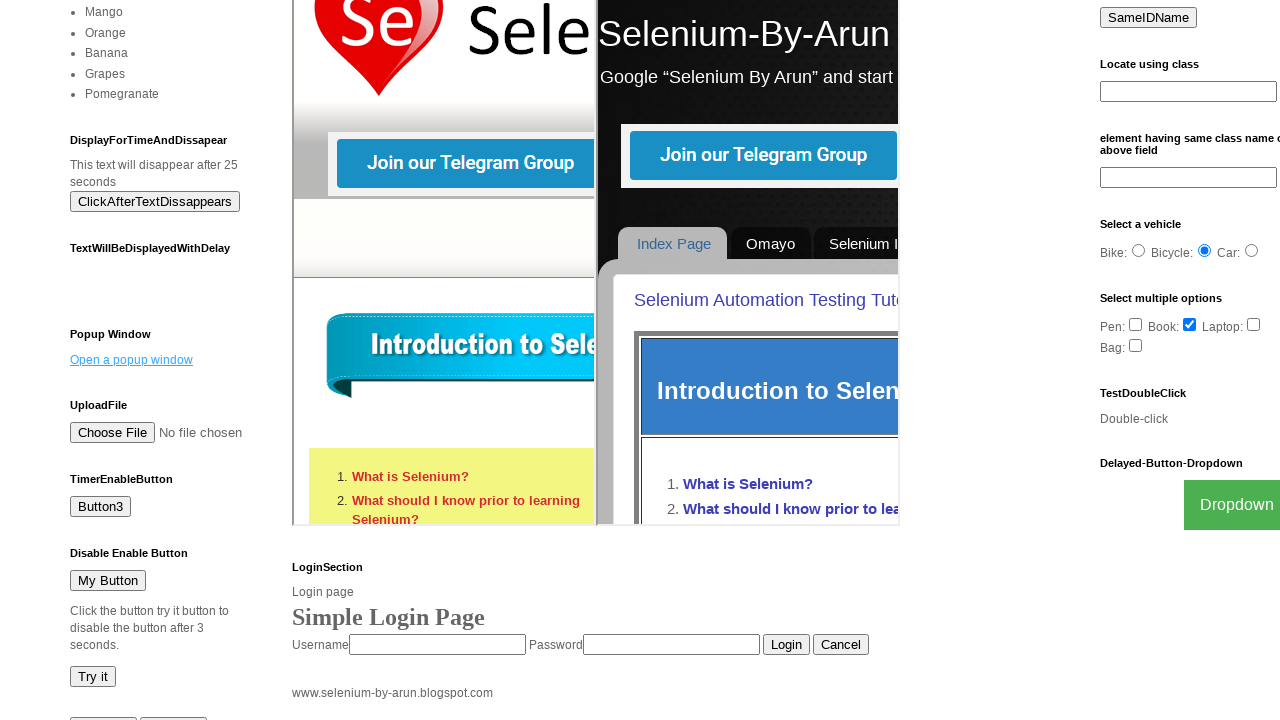

Retrieved all open pages/windows
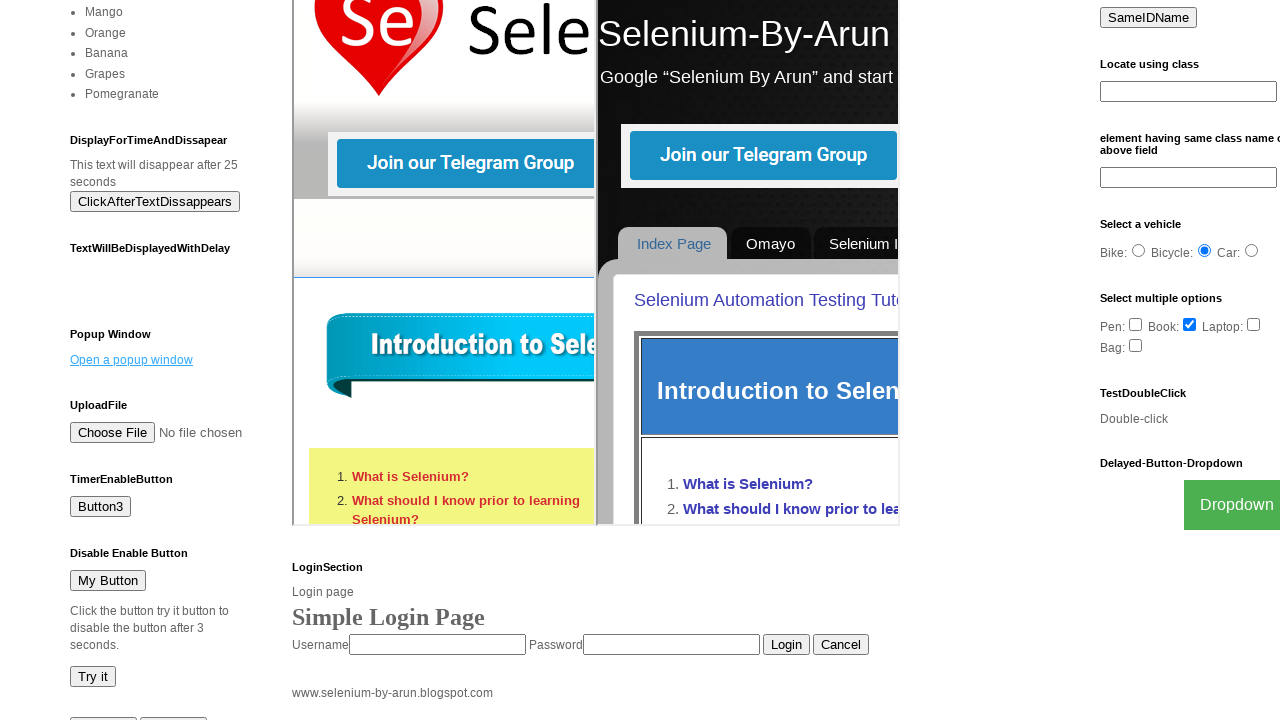

Switched to popup window and brought it to front
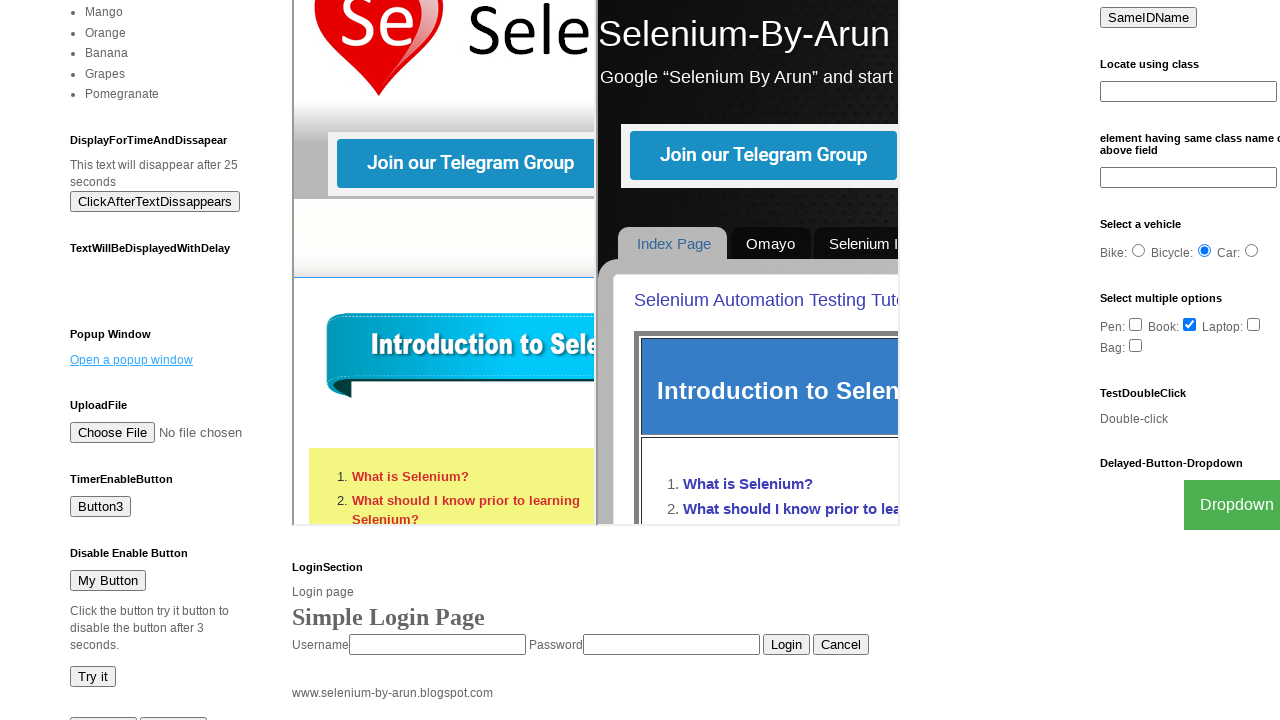

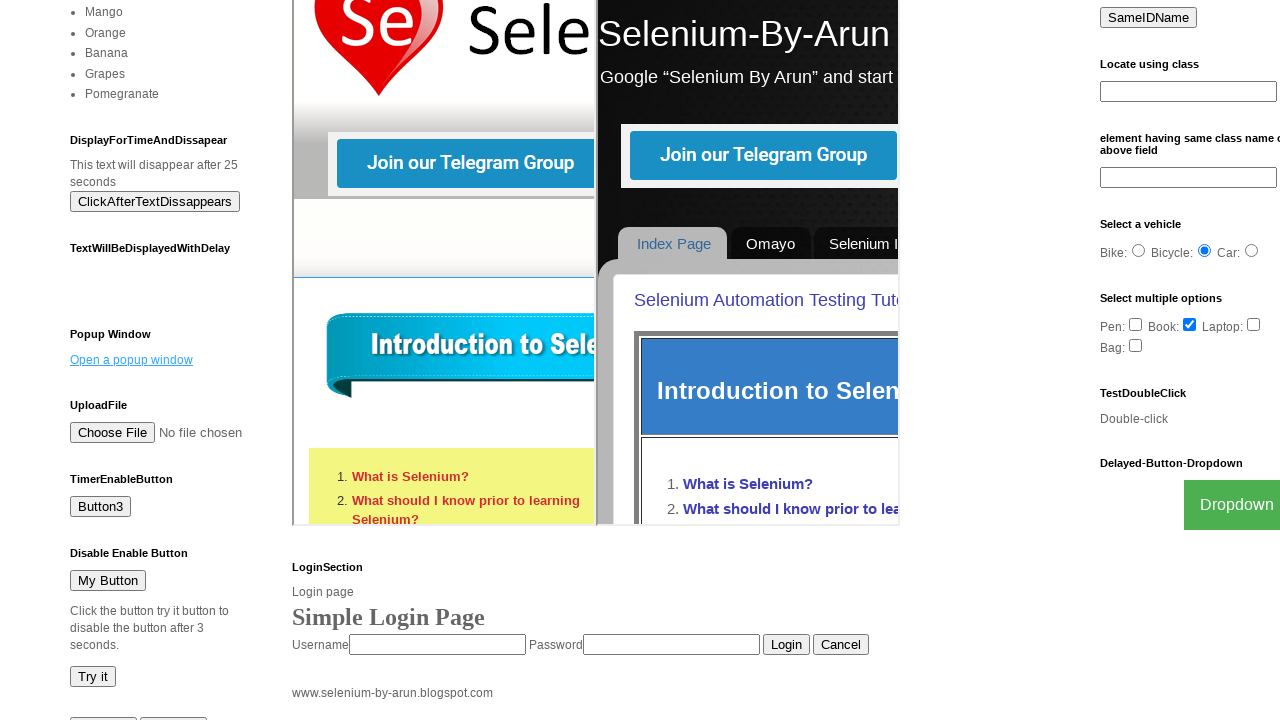